Tests the progress bar widget by clicking the start button to begin the progress, waiting for it to complete, and then clicking the reset button to reset the progress bar.

Starting URL: https://demoqa.com/progress-bar

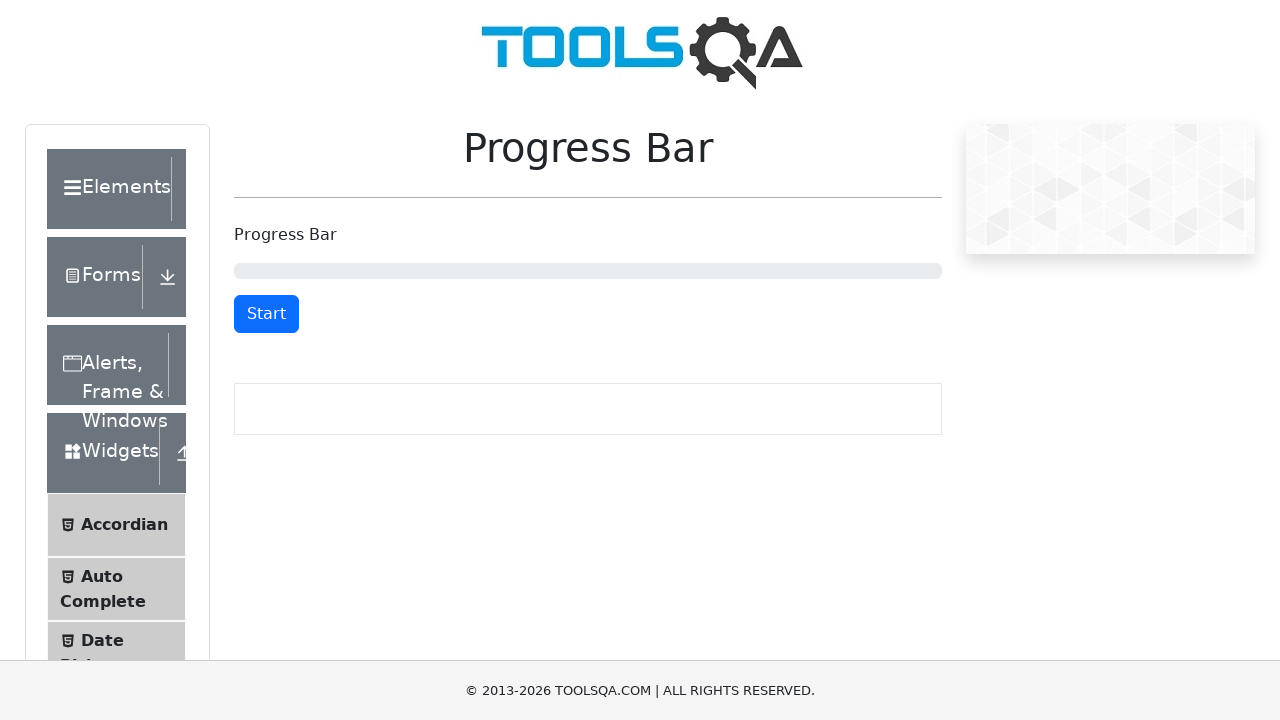

Clicked start button to begin progress bar at (266, 314) on button#startStopButton
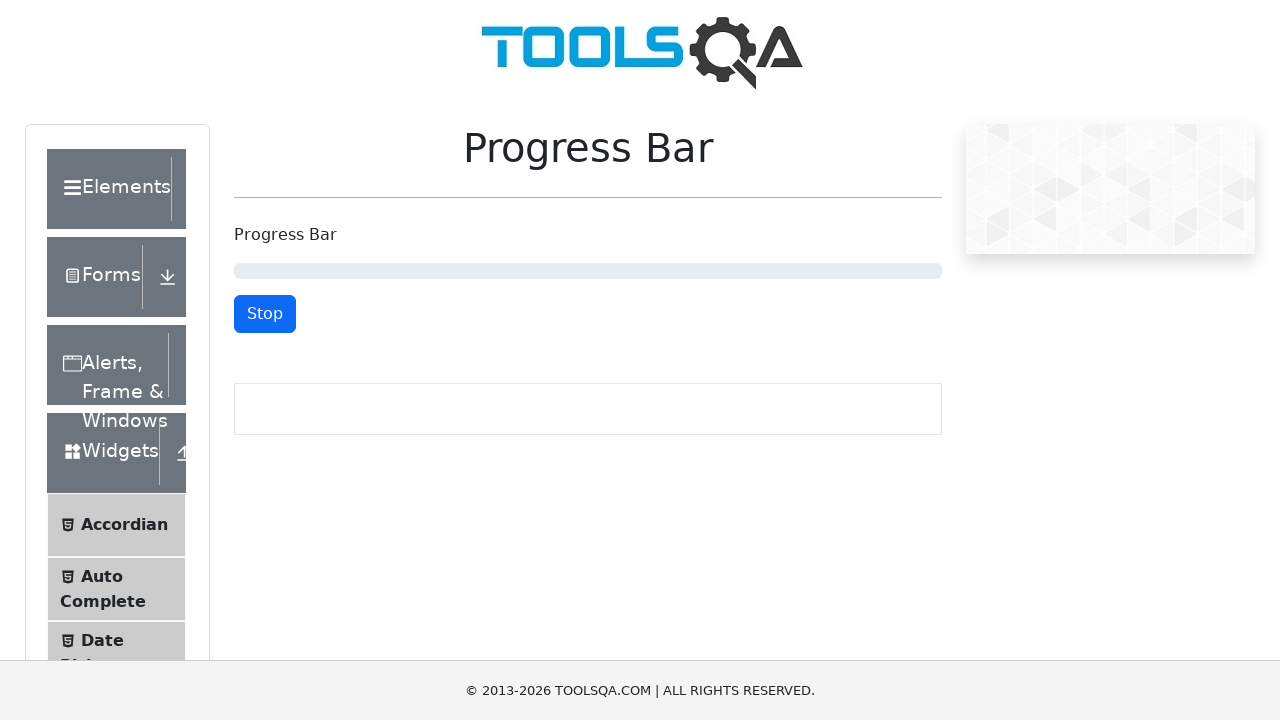

Progress bar completed and reset button became visible
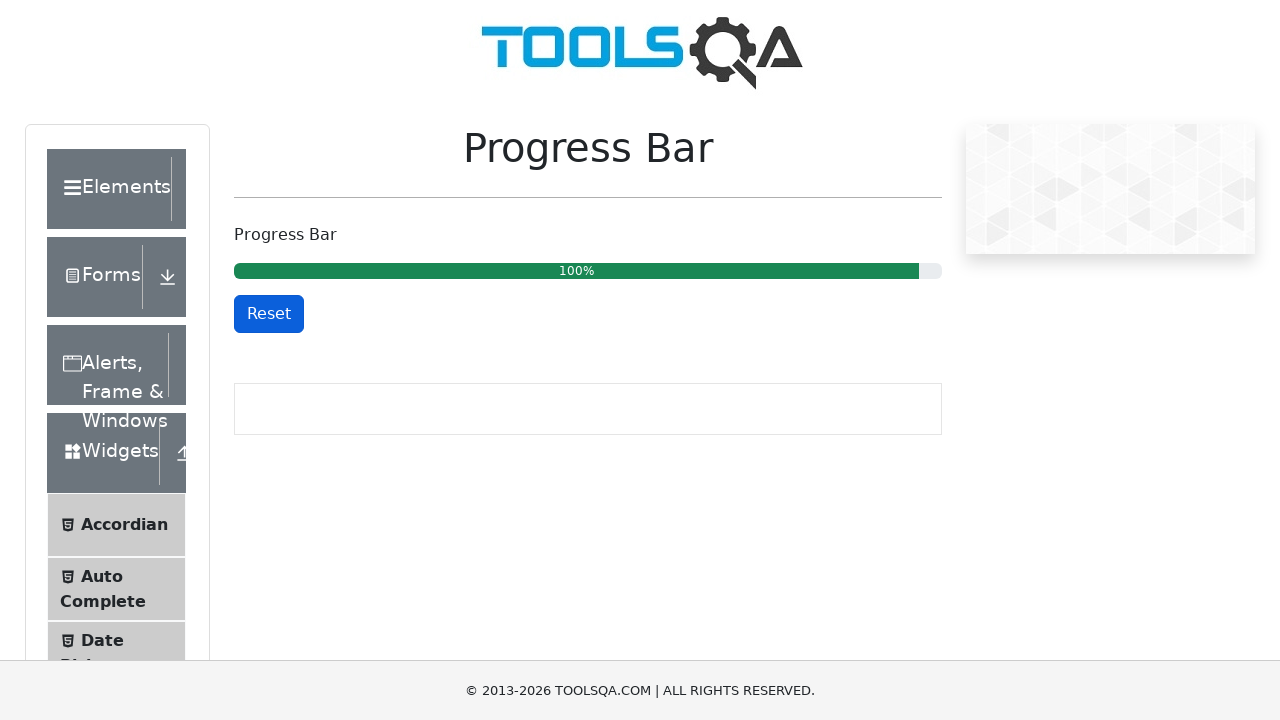

Clicked reset button to reset the progress bar at (269, 314) on button#resetButton
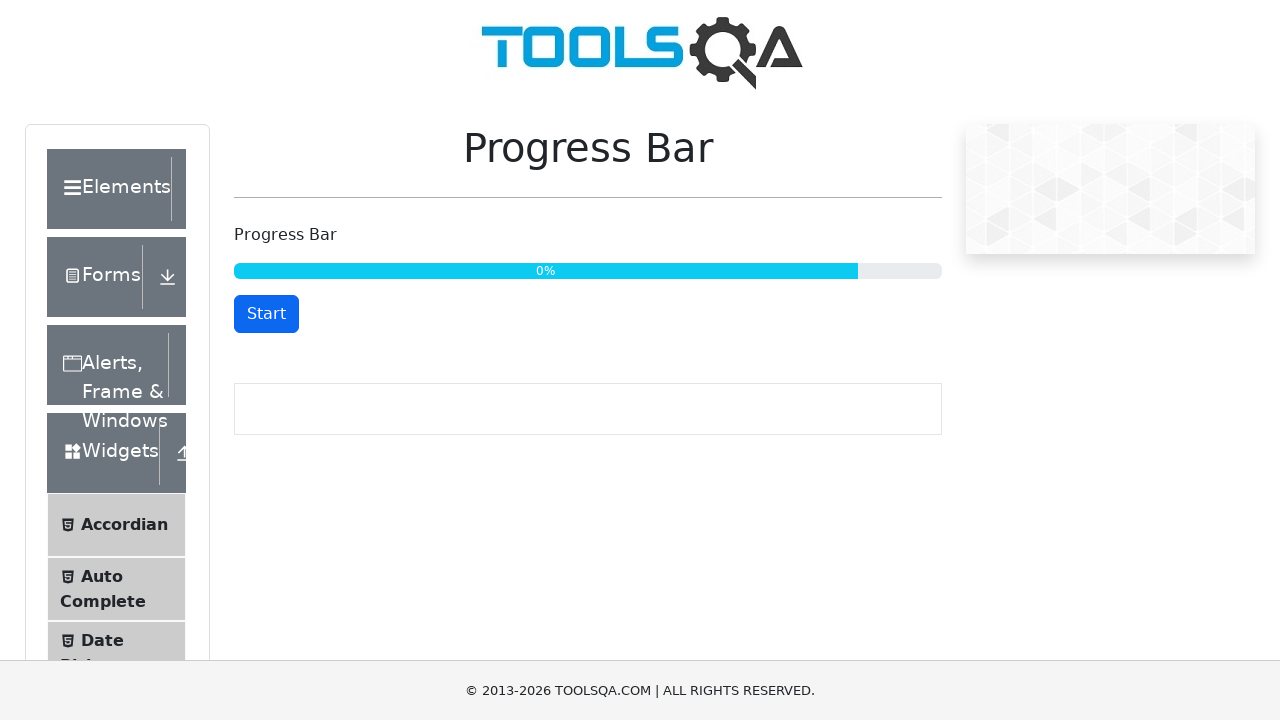

Progress bar reset and start button became visible
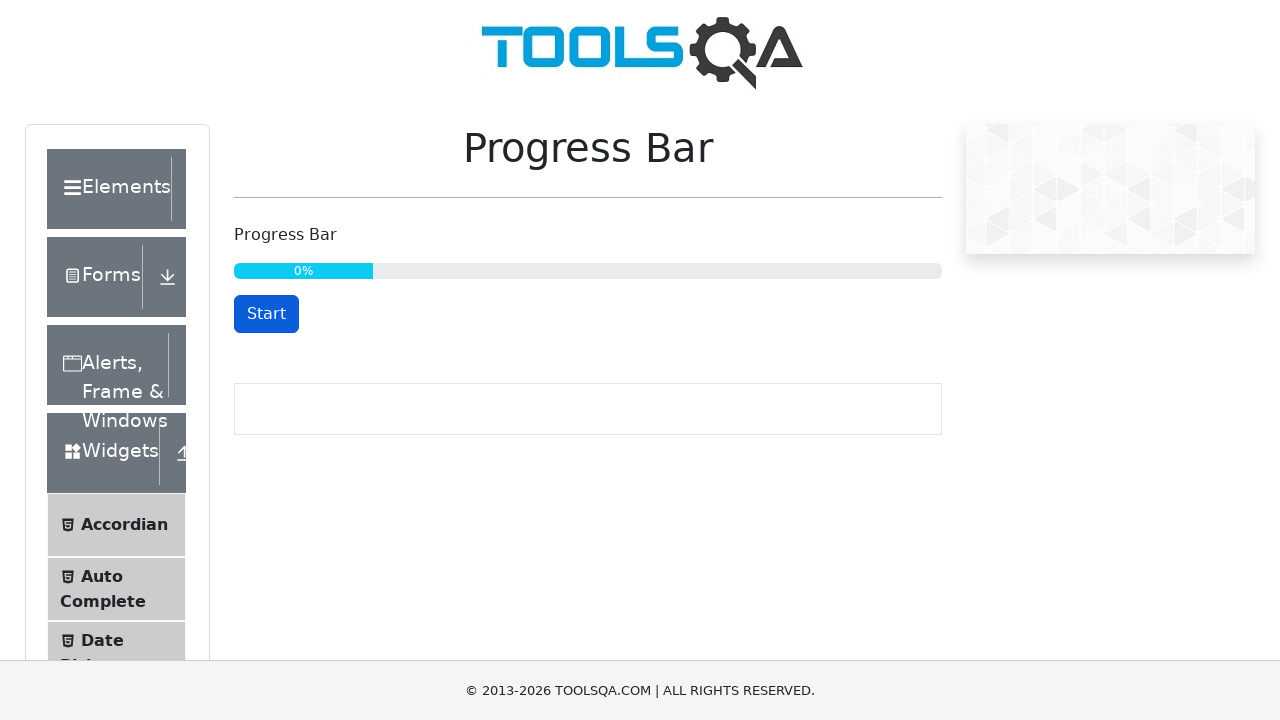

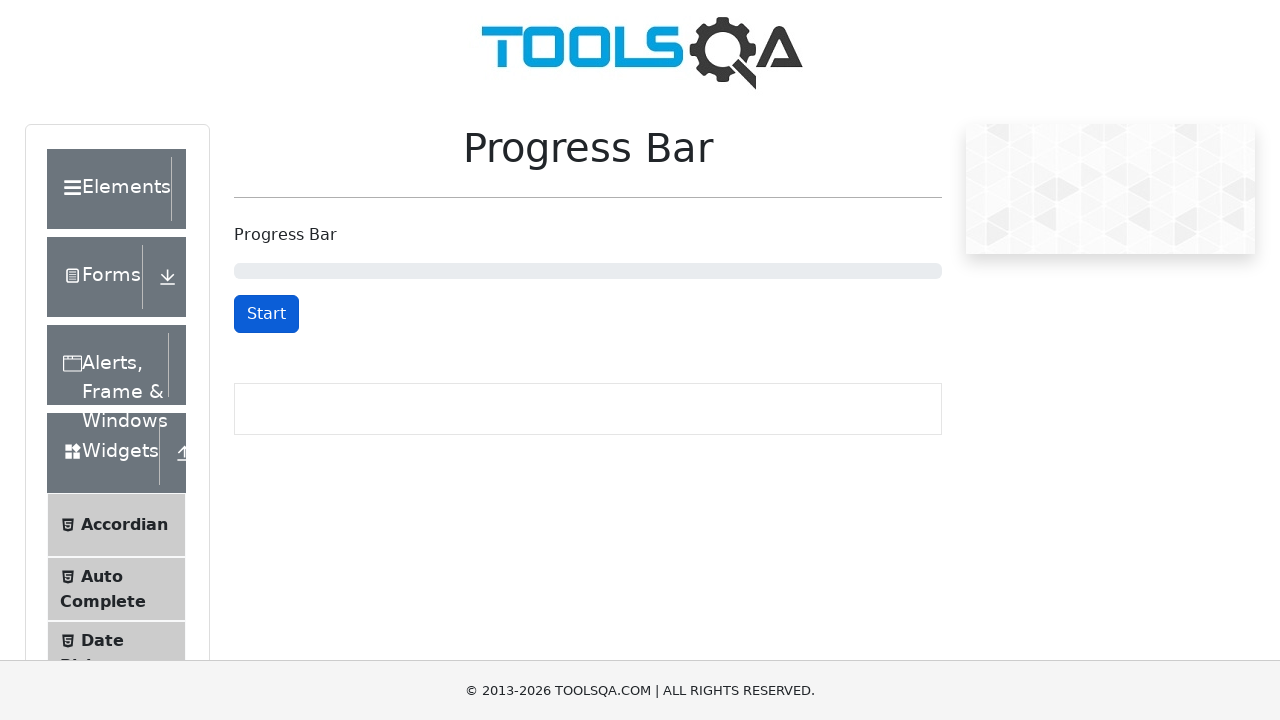